Tests login with invalid credentials and verifies the error message text

Starting URL: https://the-internet.herokuapp.com/login

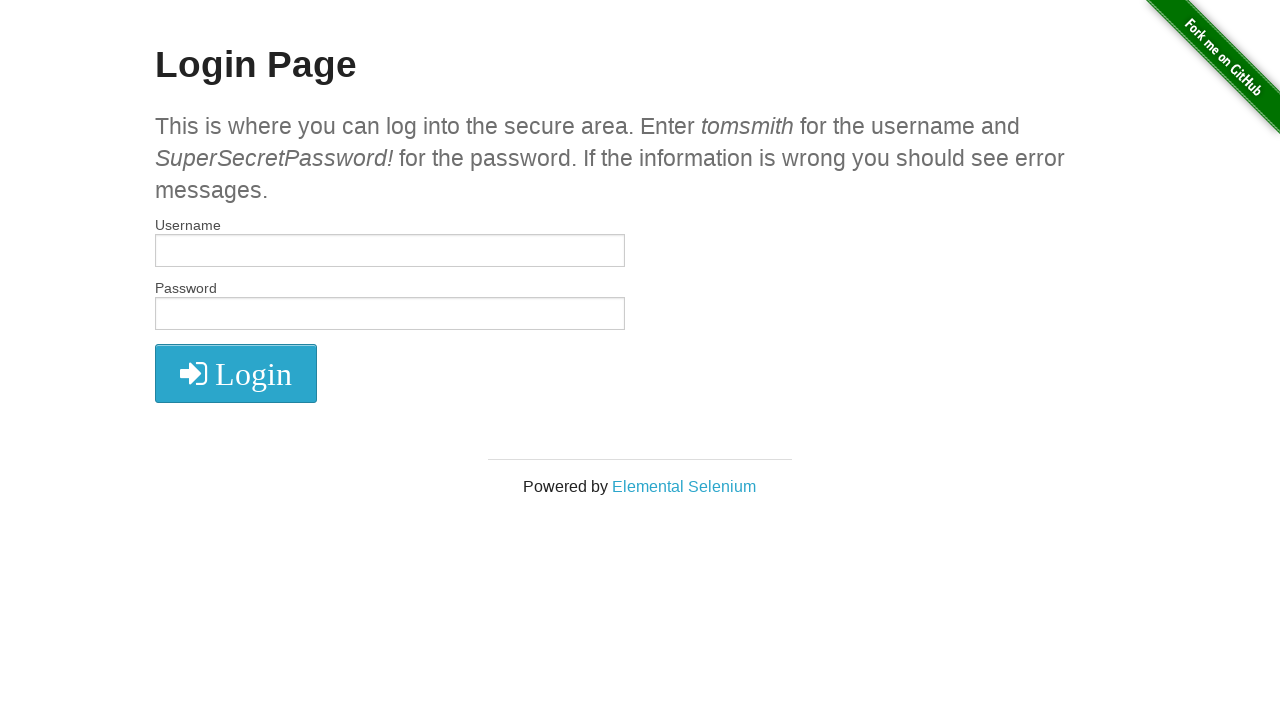

Filled username field with 'Oprea_Paula' on #username
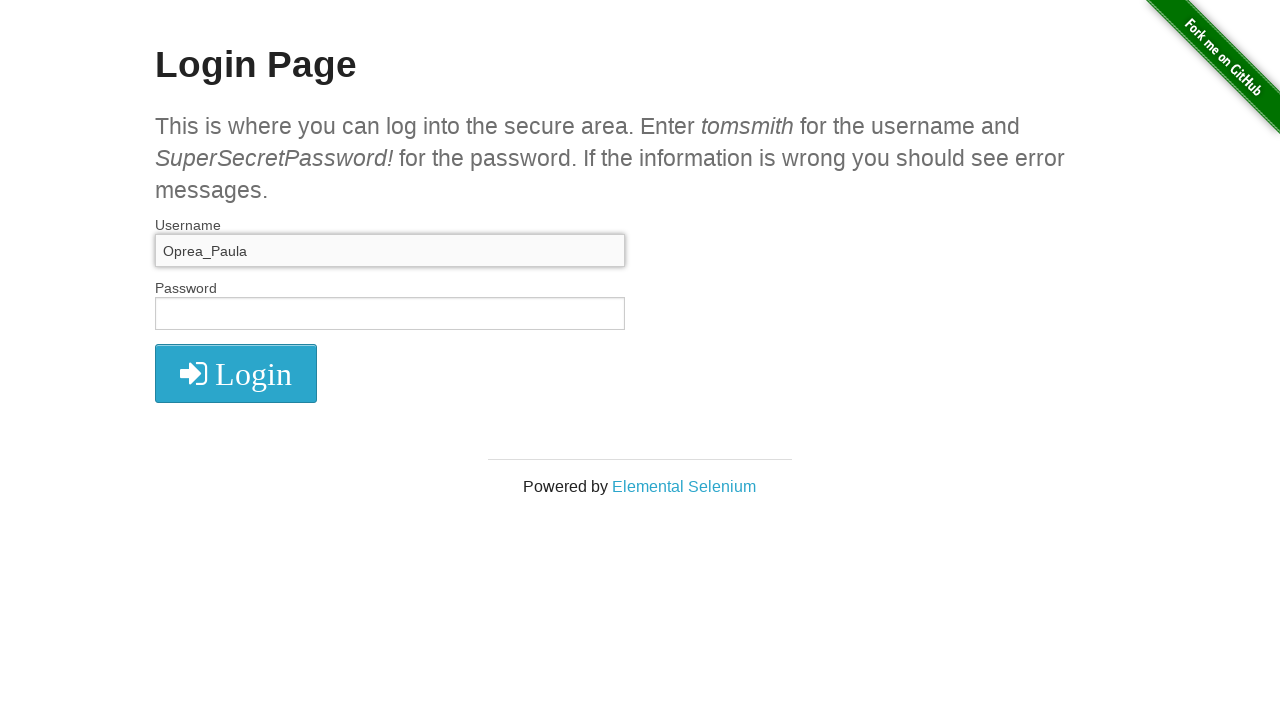

Filled password field with 'invalidpass' on #password
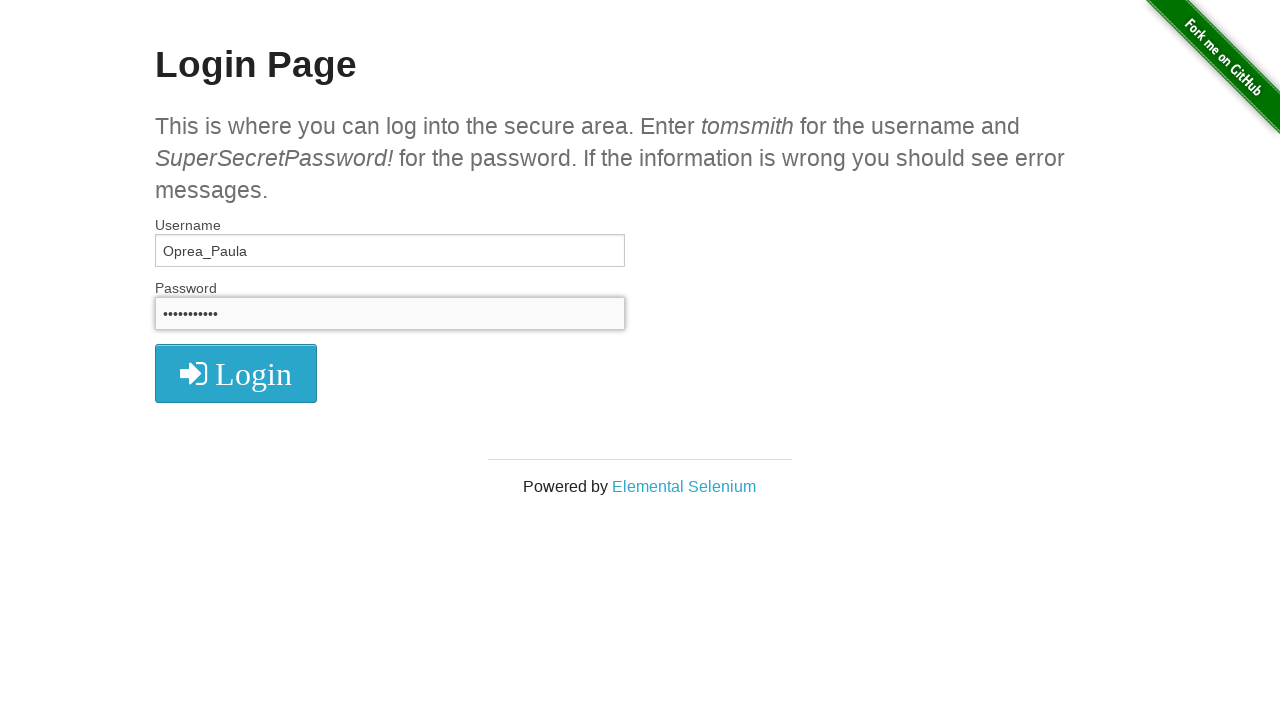

Clicked login button at (236, 374) on .fa-sign-in
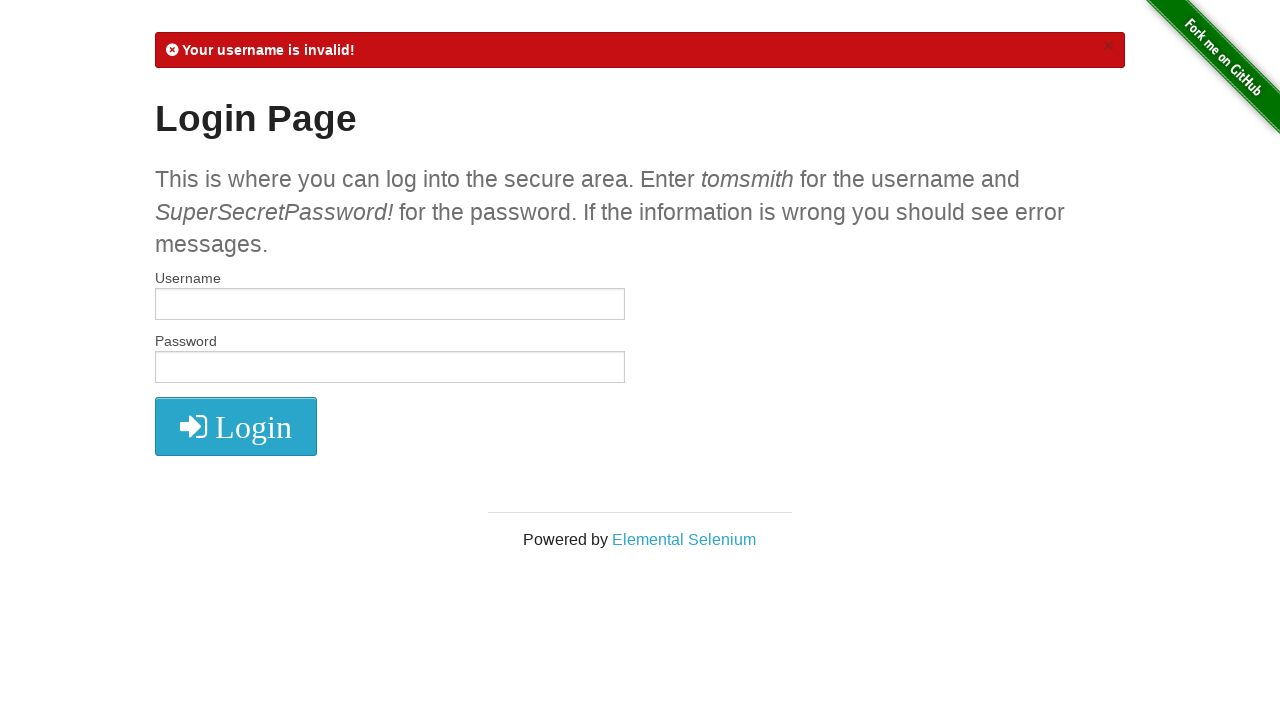

Retrieved error message text from flash element
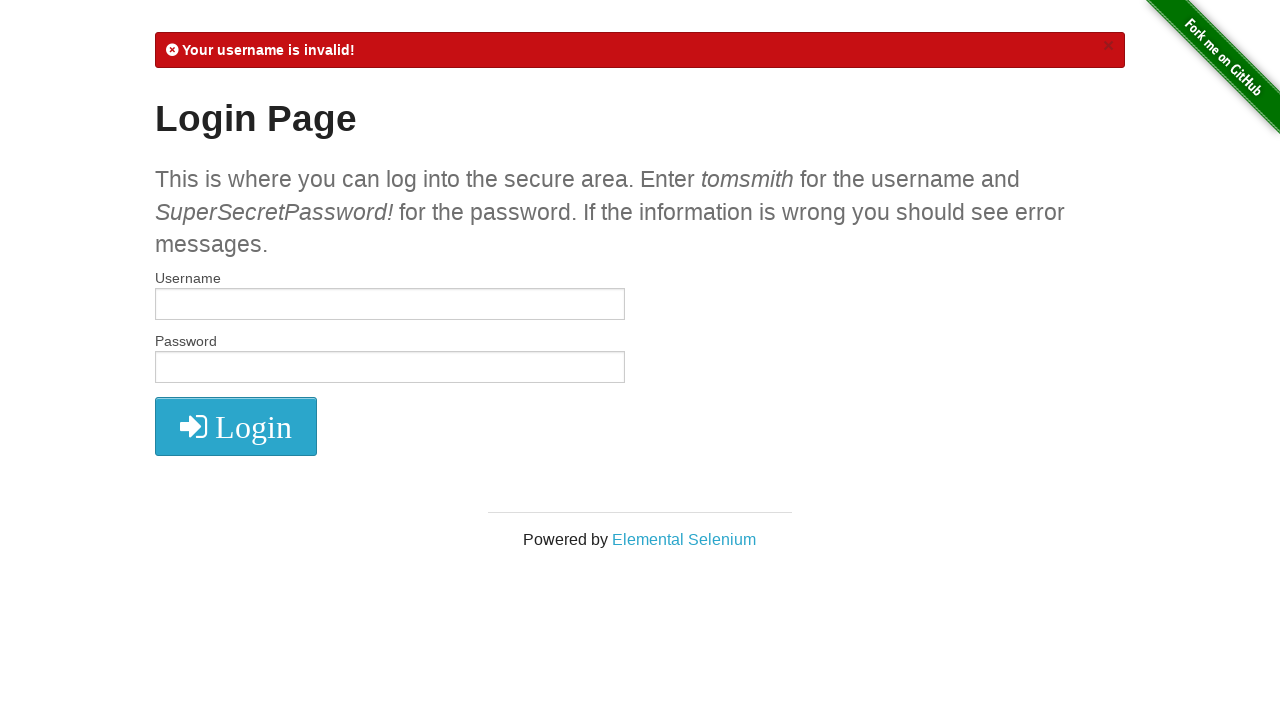

Verified error message contains 'Your username is invalid!'
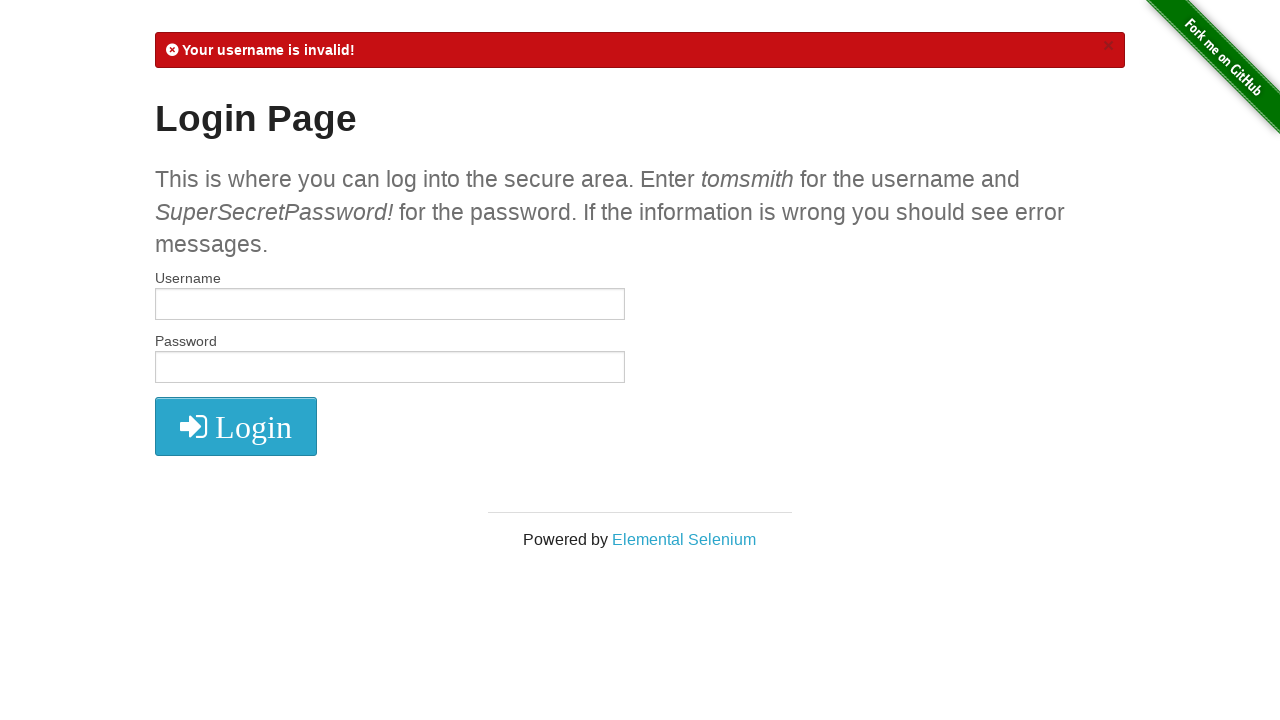

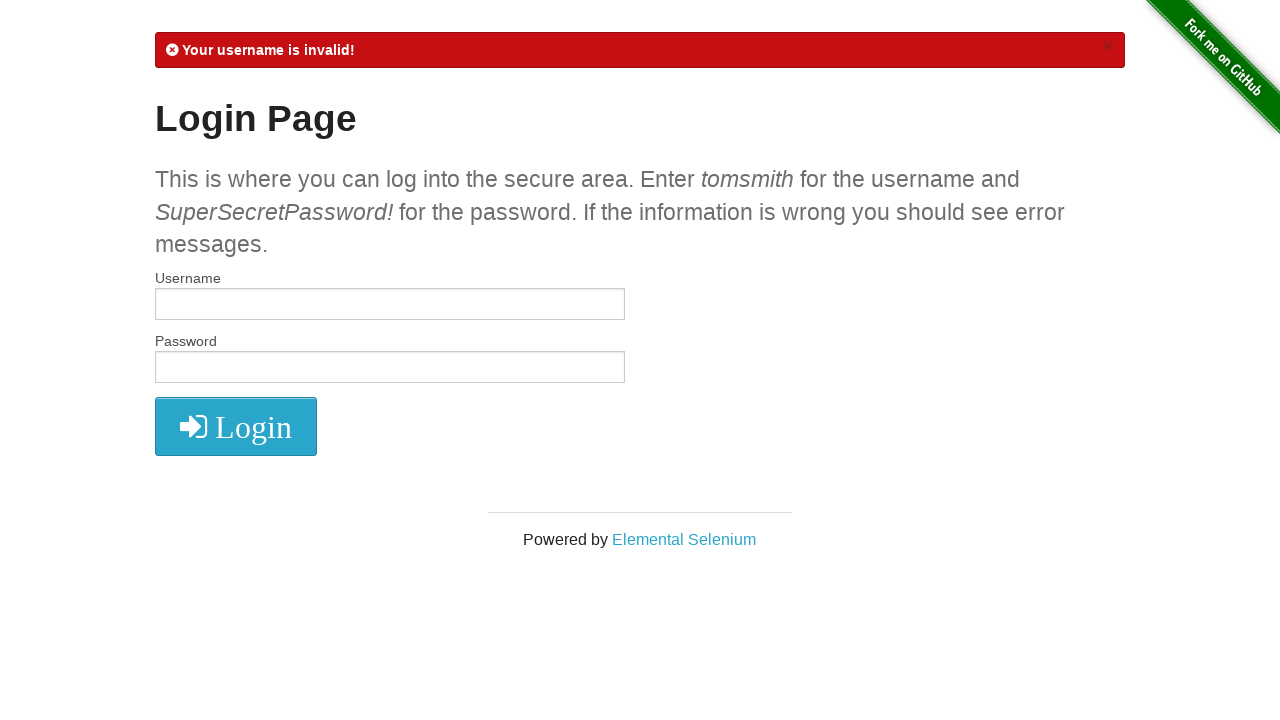